Tests invalid triangle detection with sides 1,2,8 that cannot form a triangle

Starting URL: https://testpages.eviltester.com/styled/apps/triangle/triangle001.html

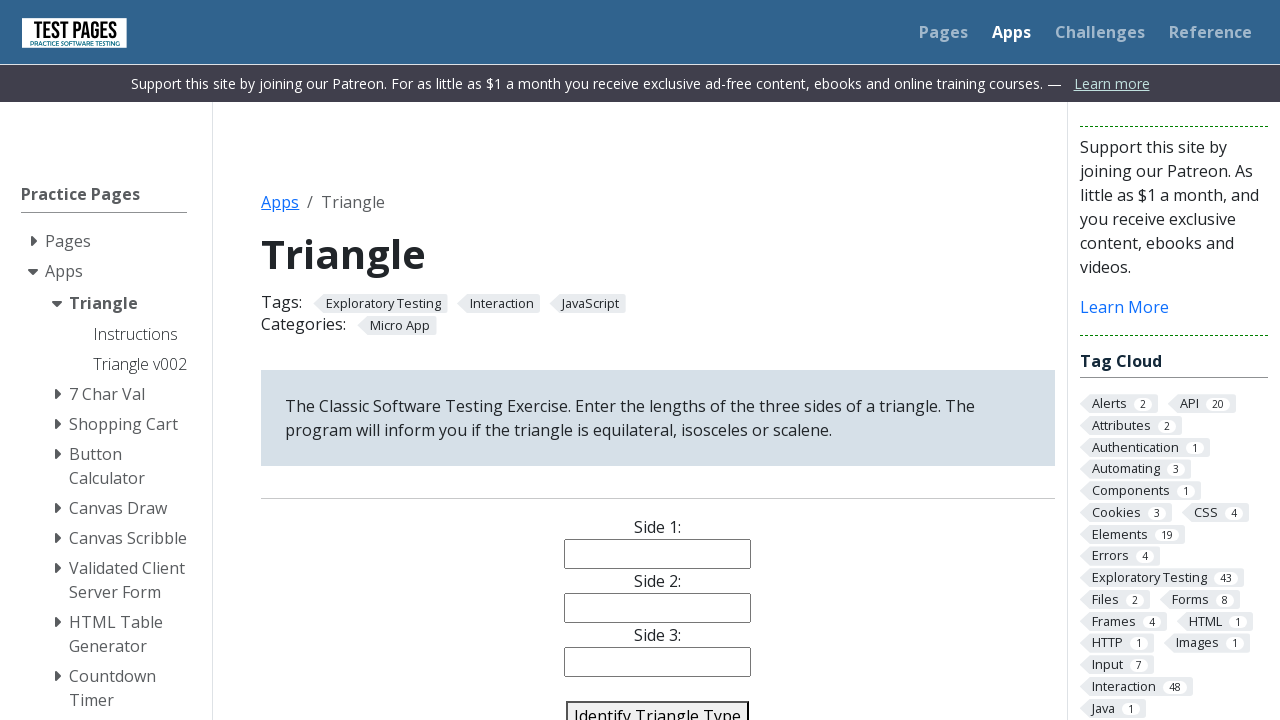

Filled side1 input with value '1' on input[name='side1']
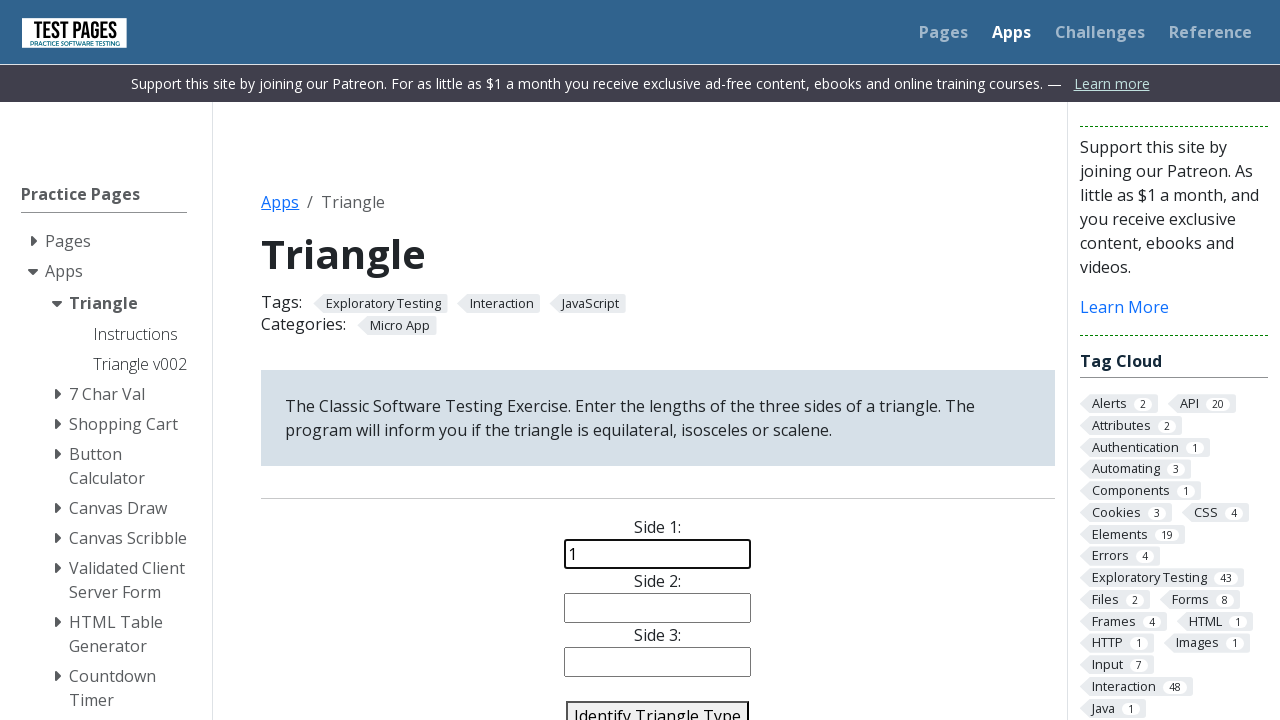

Filled side2 input with value '2' on input[name='side2']
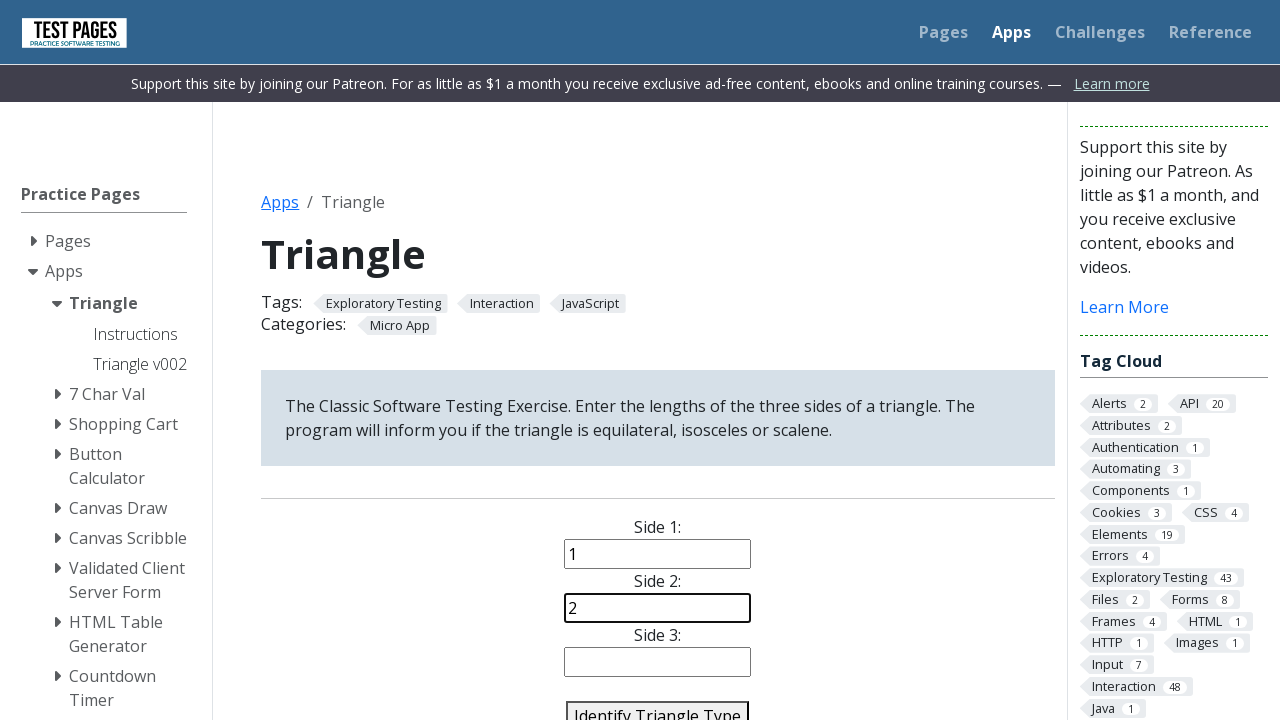

Filled side3 input with value '8' on input[name='side3']
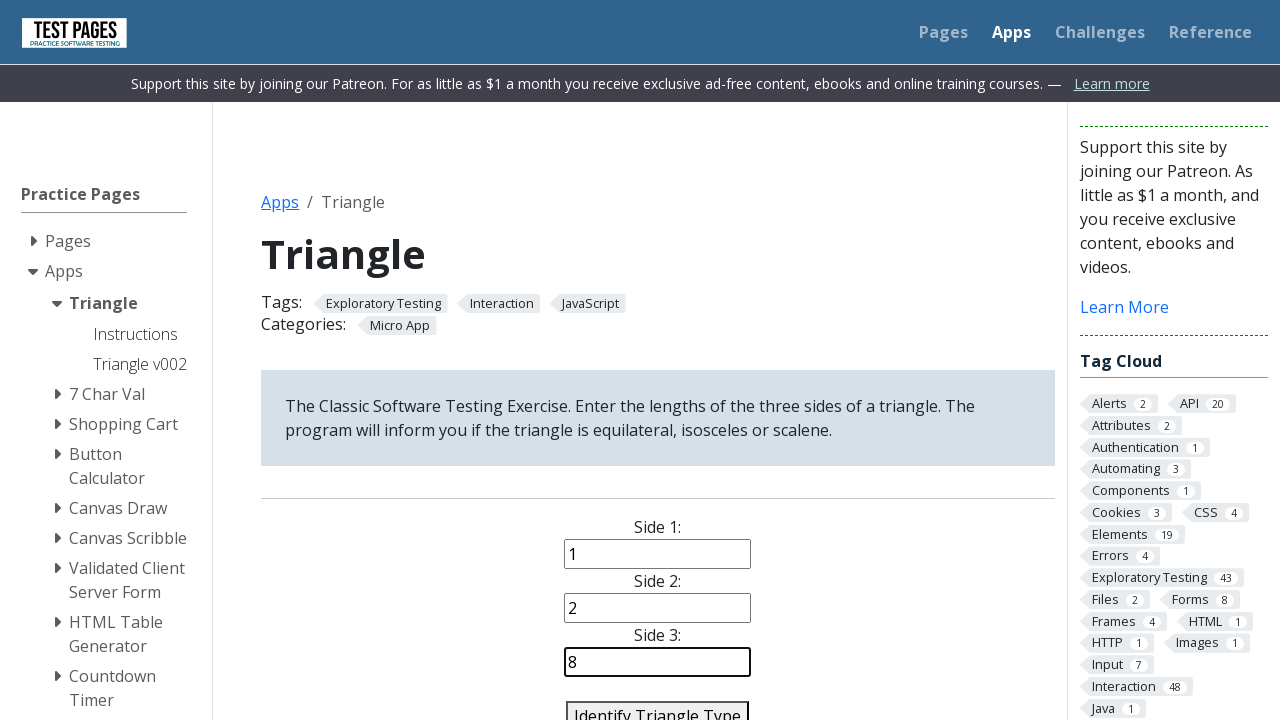

Clicked identify triangle button to validate sides 1, 2, 8 at (658, 705) on #identify-triangle-action
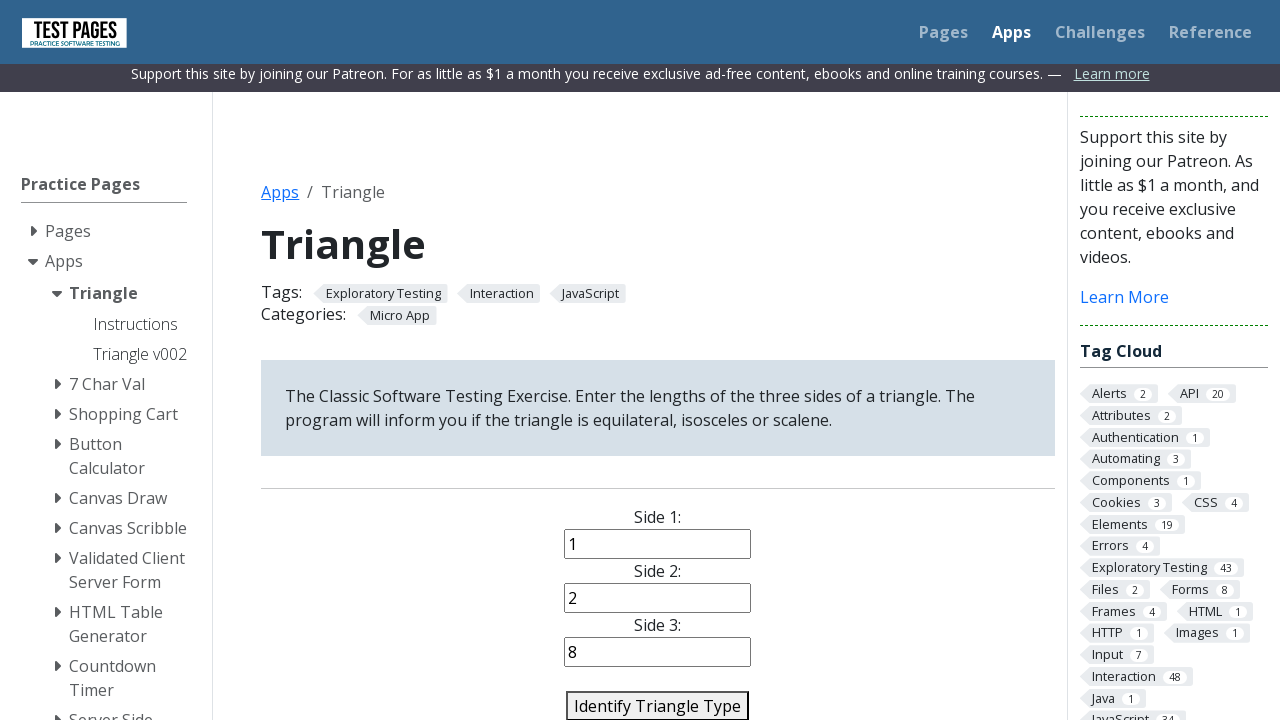

Triangle result element loaded, confirming invalid triangle detection
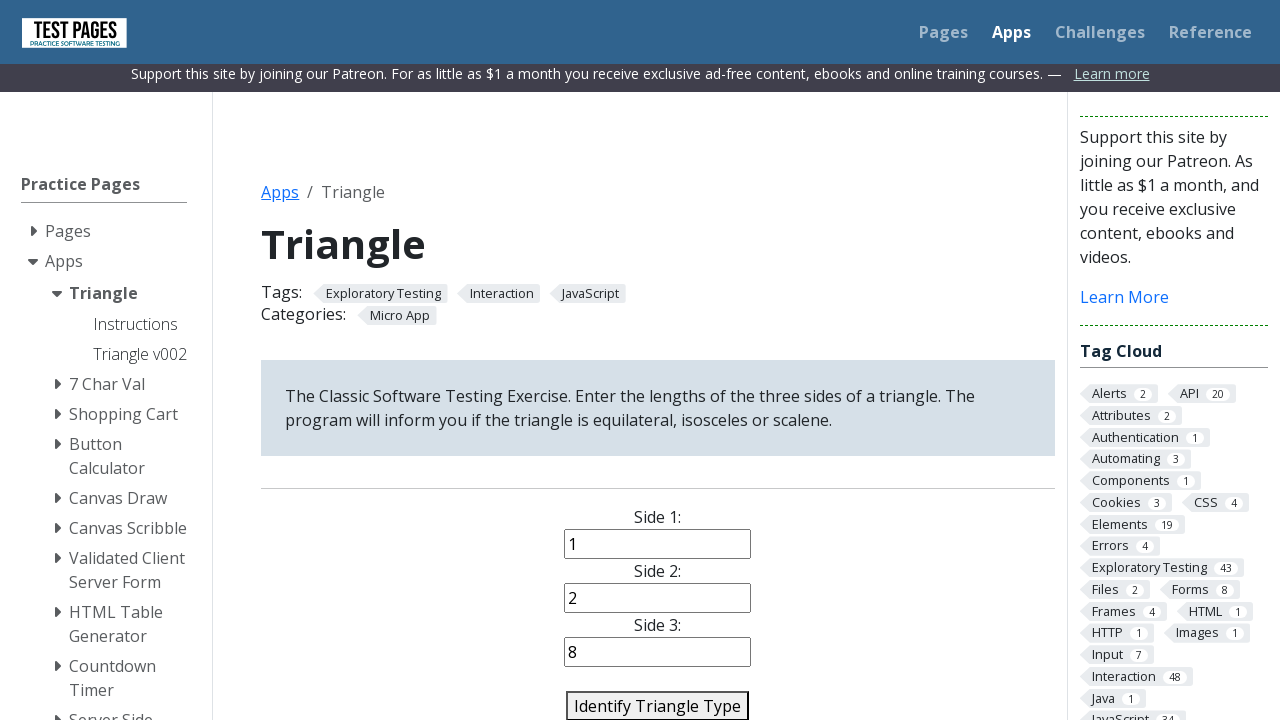

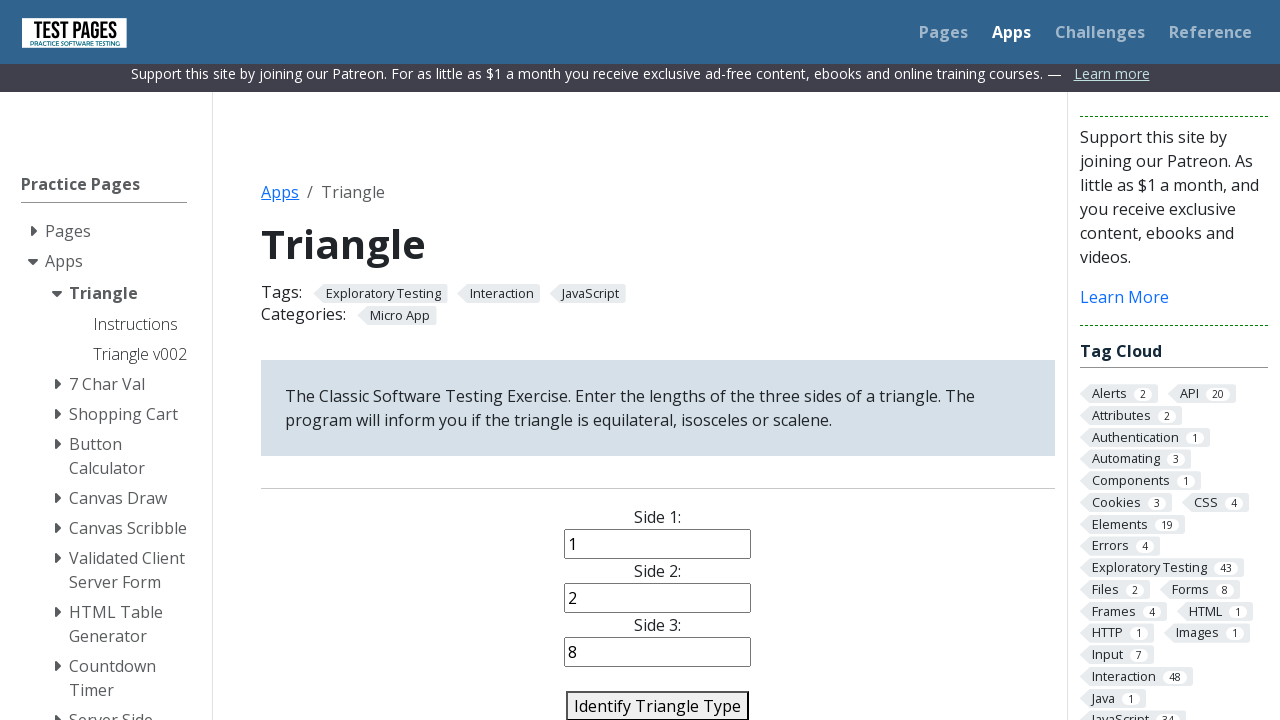